Tests multiple select dropdown functionality by selecting multiple options using different methods (by text, index, and value) and then deselecting all options

Starting URL: https://practice.cydeo.com/dropdown

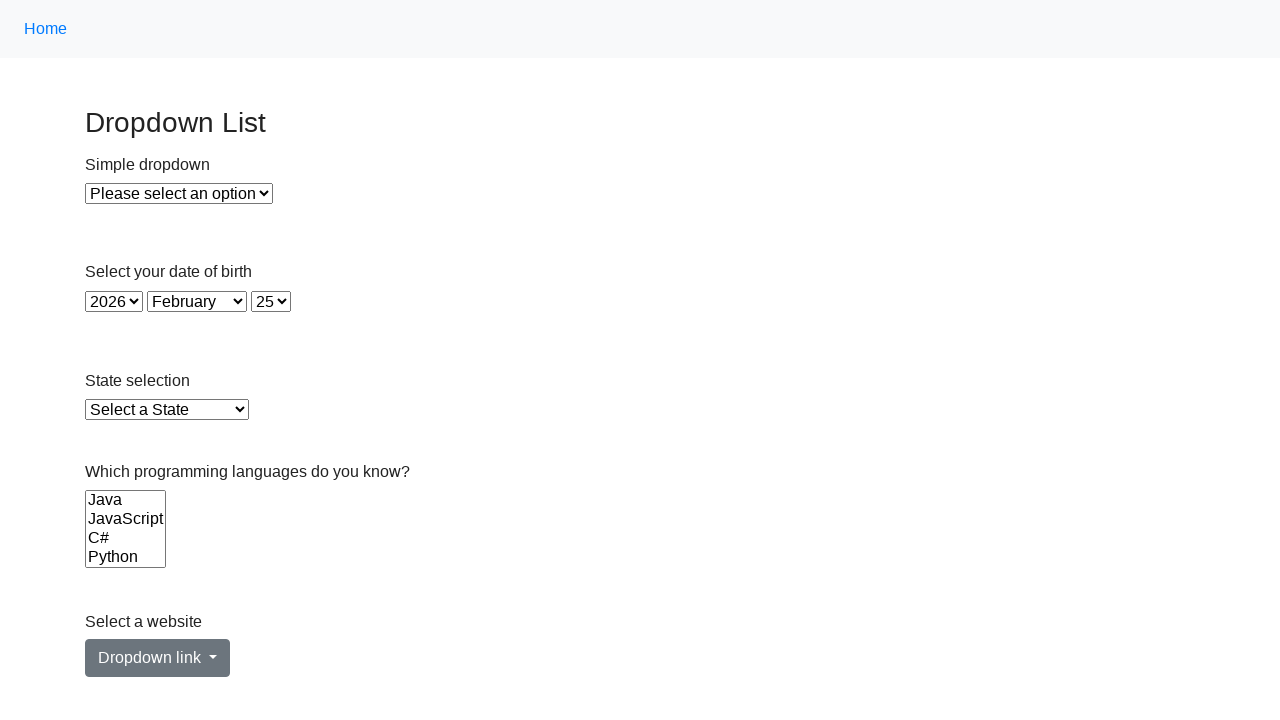

Located the multiple select dropdown for Languages
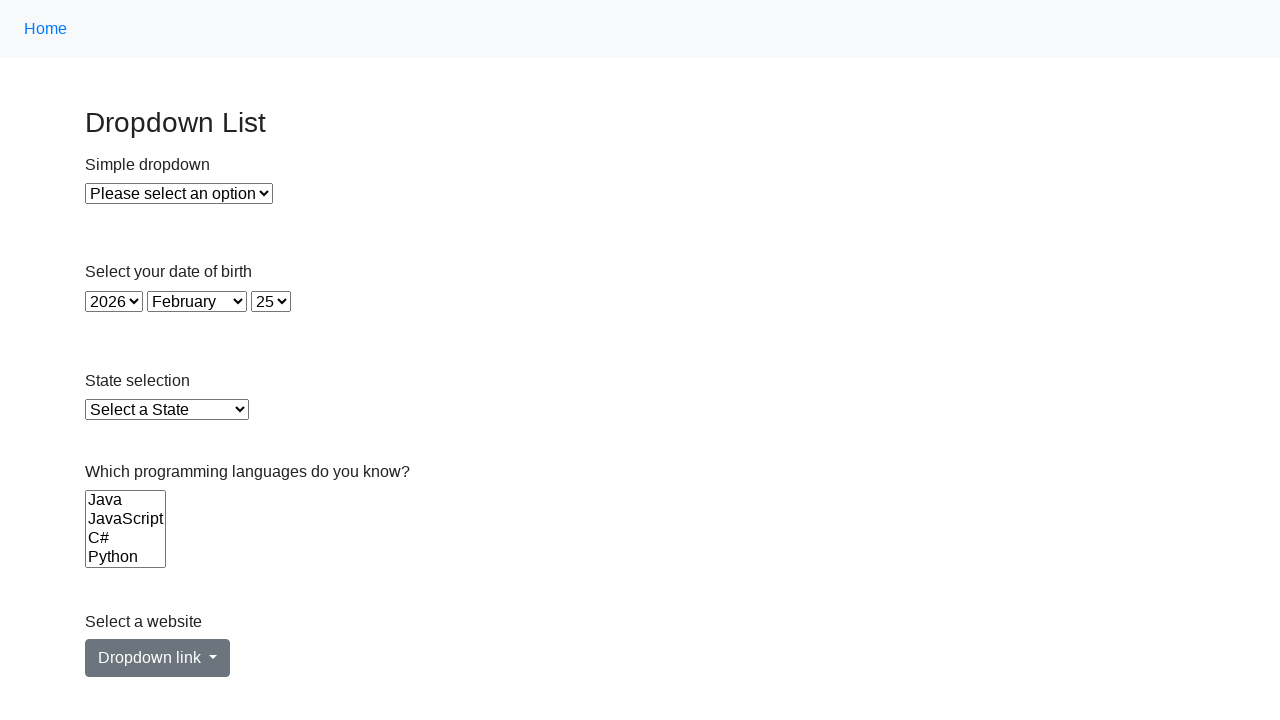

Selected 'Java' from dropdown by visible text on select[name='Languages']
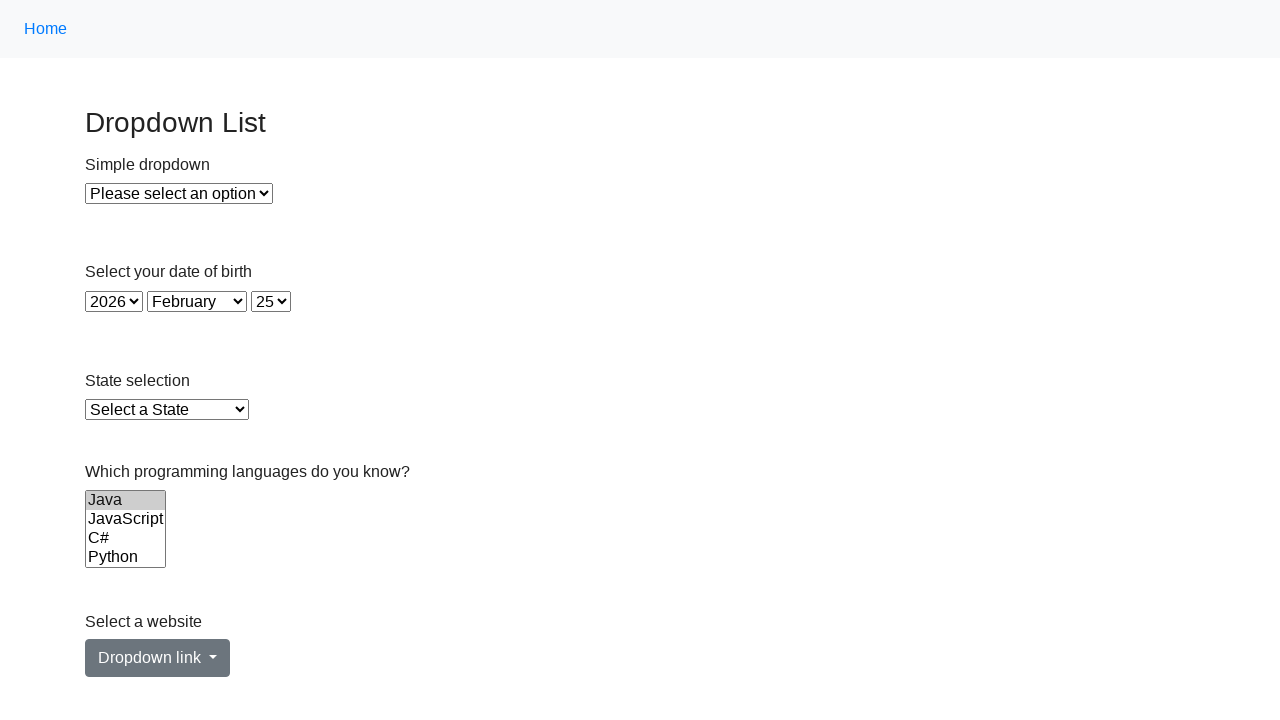

Selected option at index 1 (JavaScript) from dropdown on select[name='Languages']
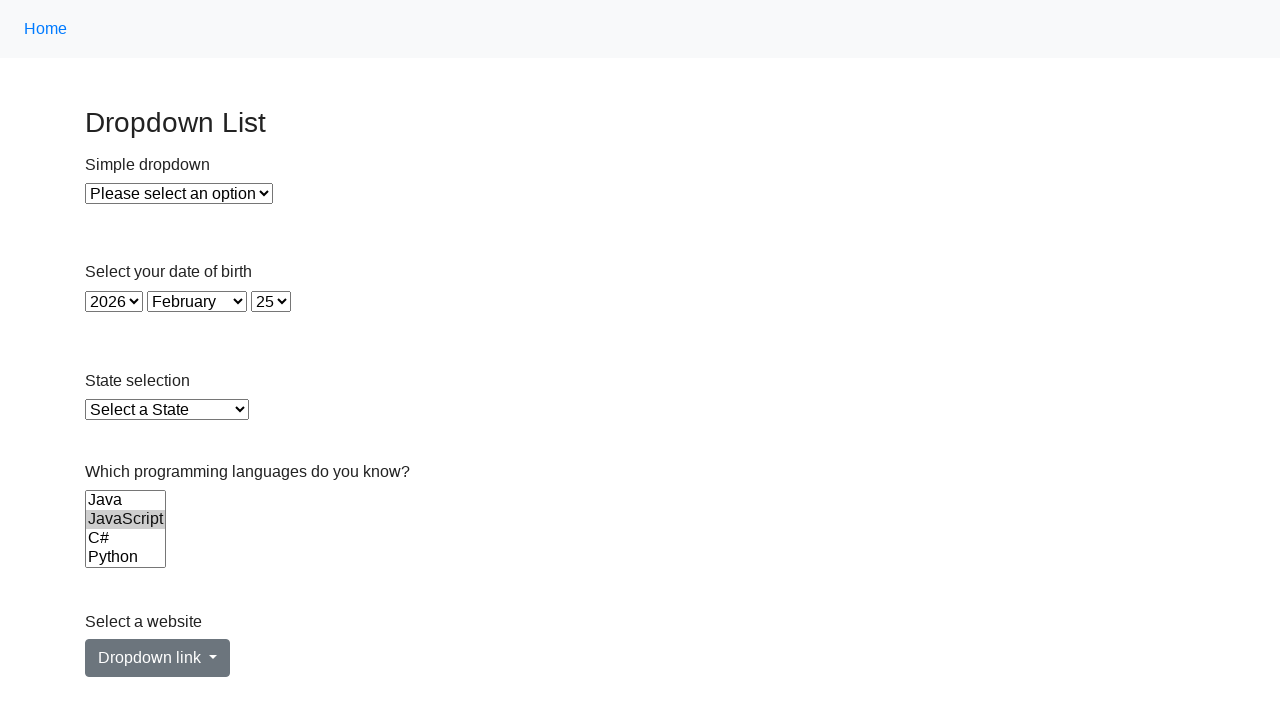

Selected 'C#' from dropdown by value on select[name='Languages']
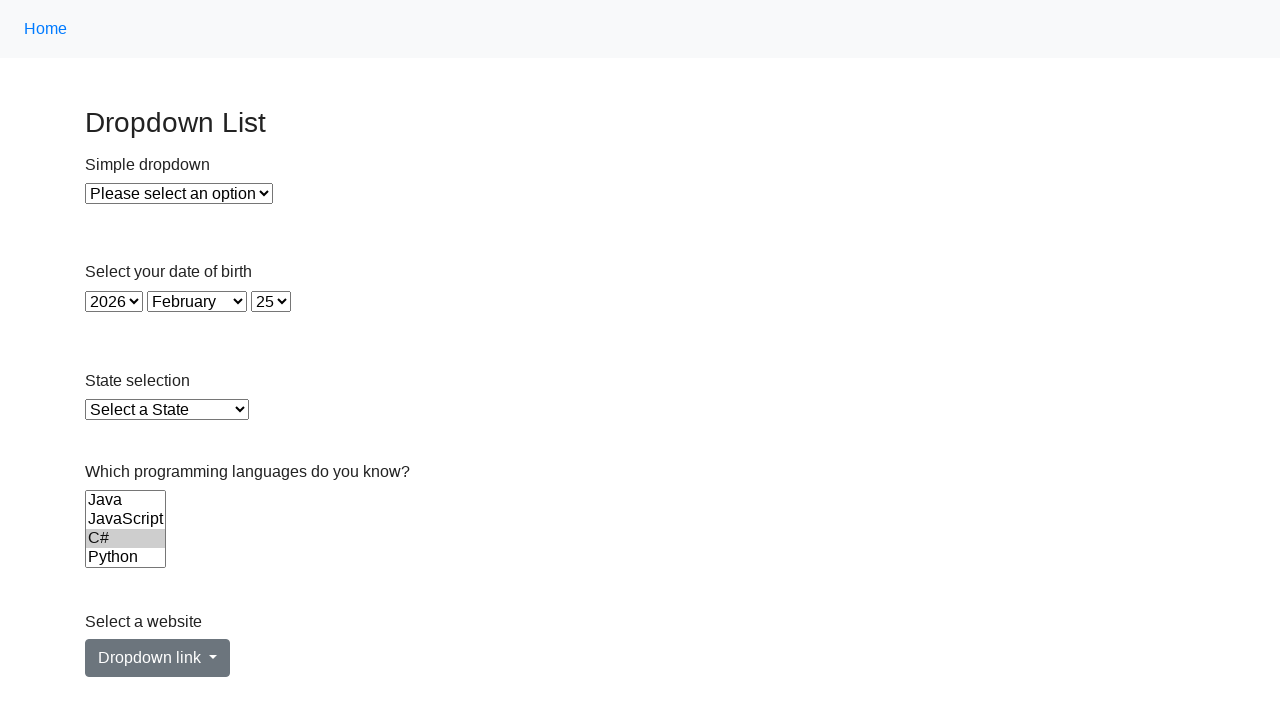

Selected 'Python' from dropdown by visible text on select[name='Languages']
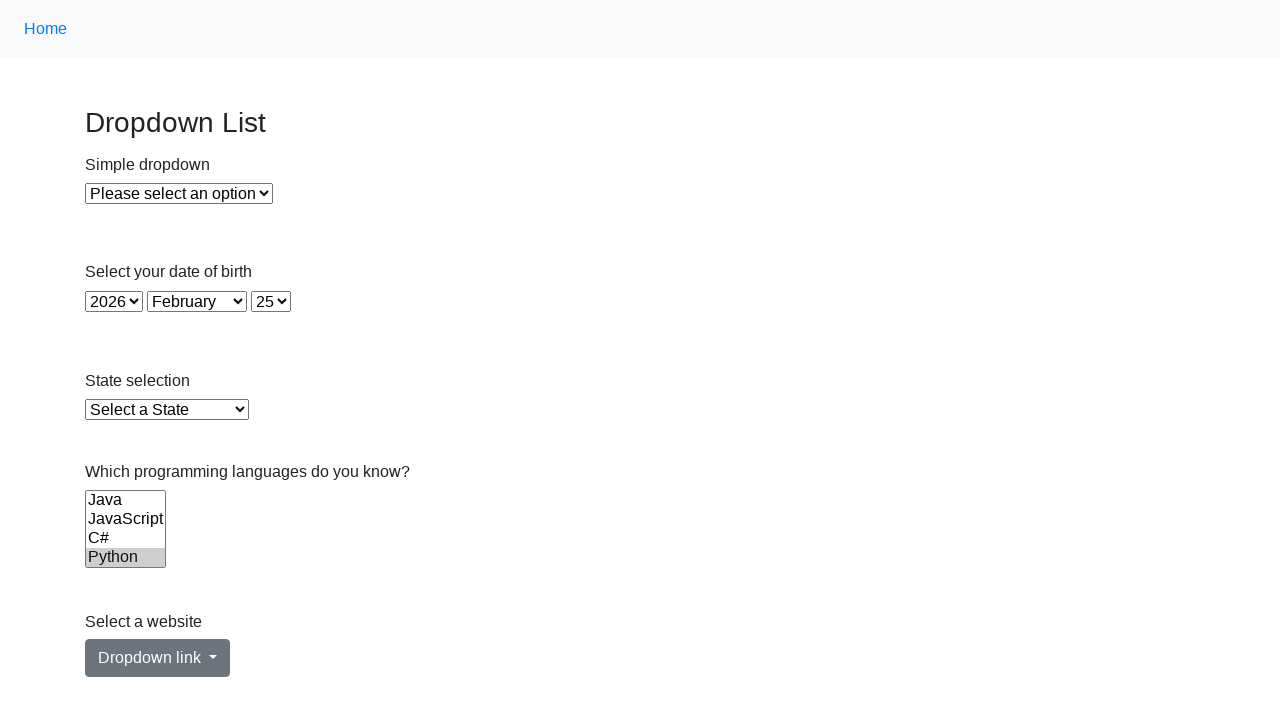

Selected 'Ruby' from dropdown by visible text on select[name='Languages']
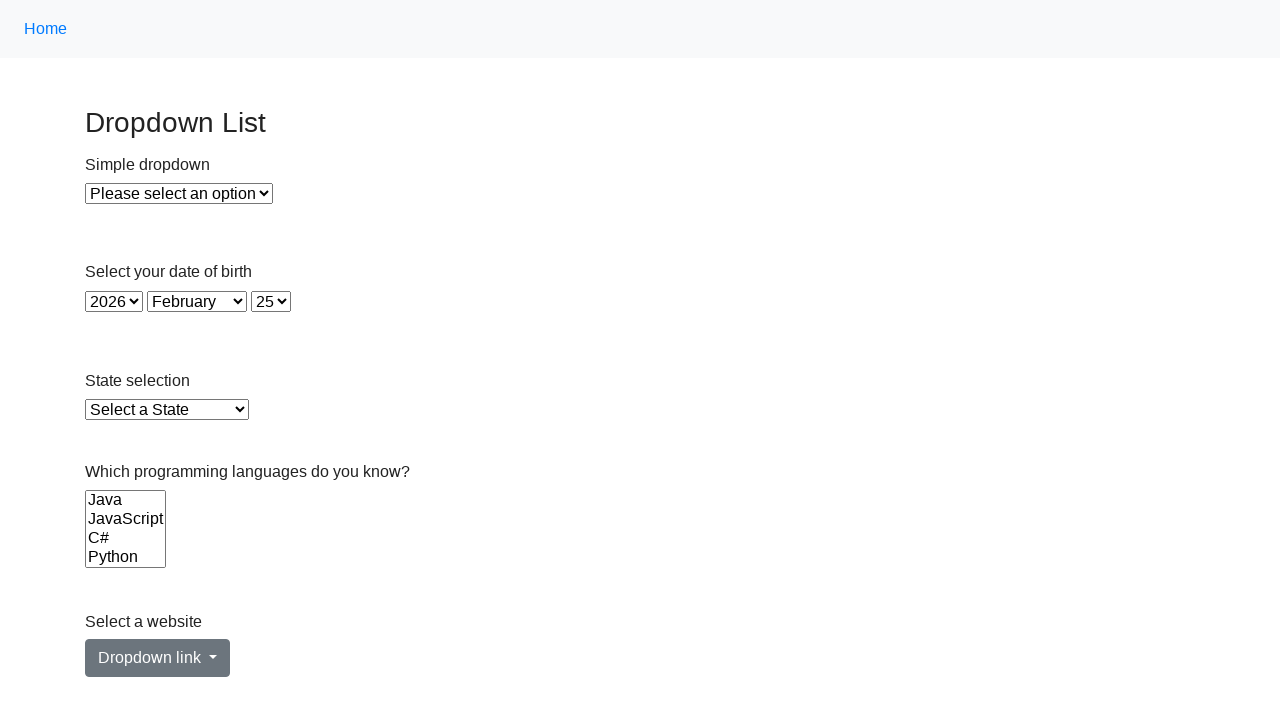

Selected 'C' from dropdown by visible text on select[name='Languages']
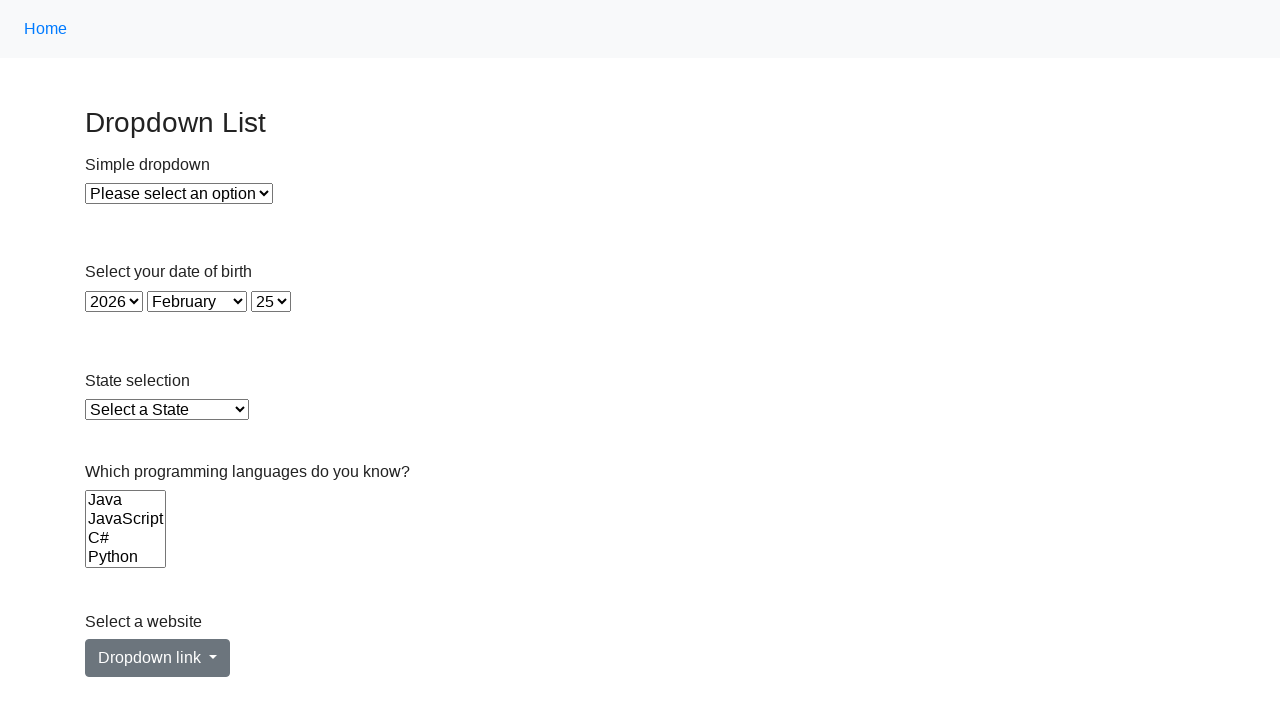

Retrieved all selected options from the dropdown
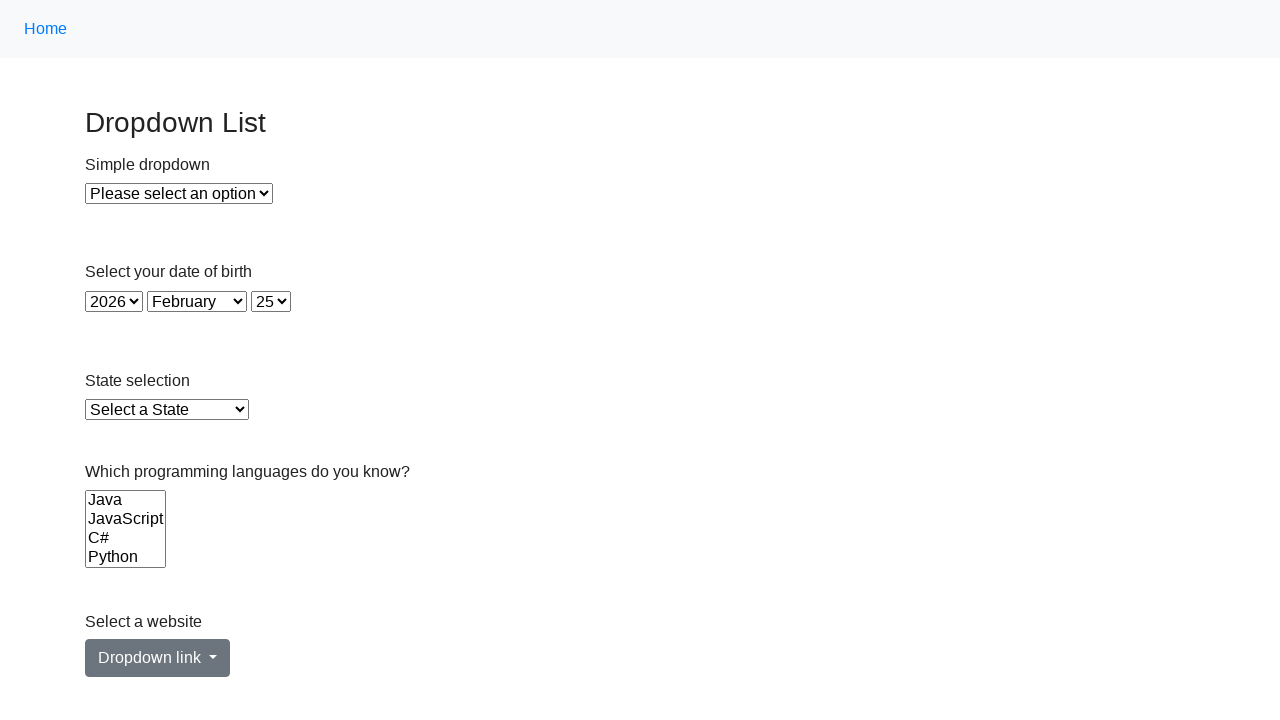

Deselected all options from the dropdown
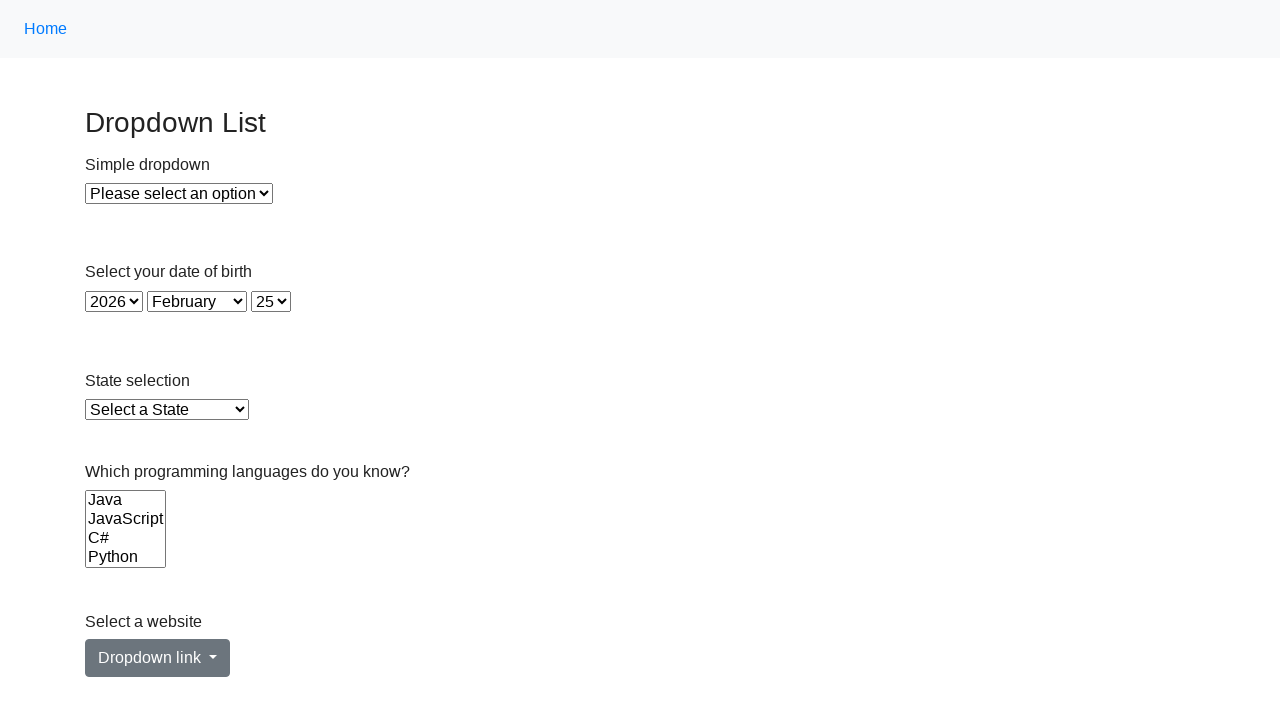

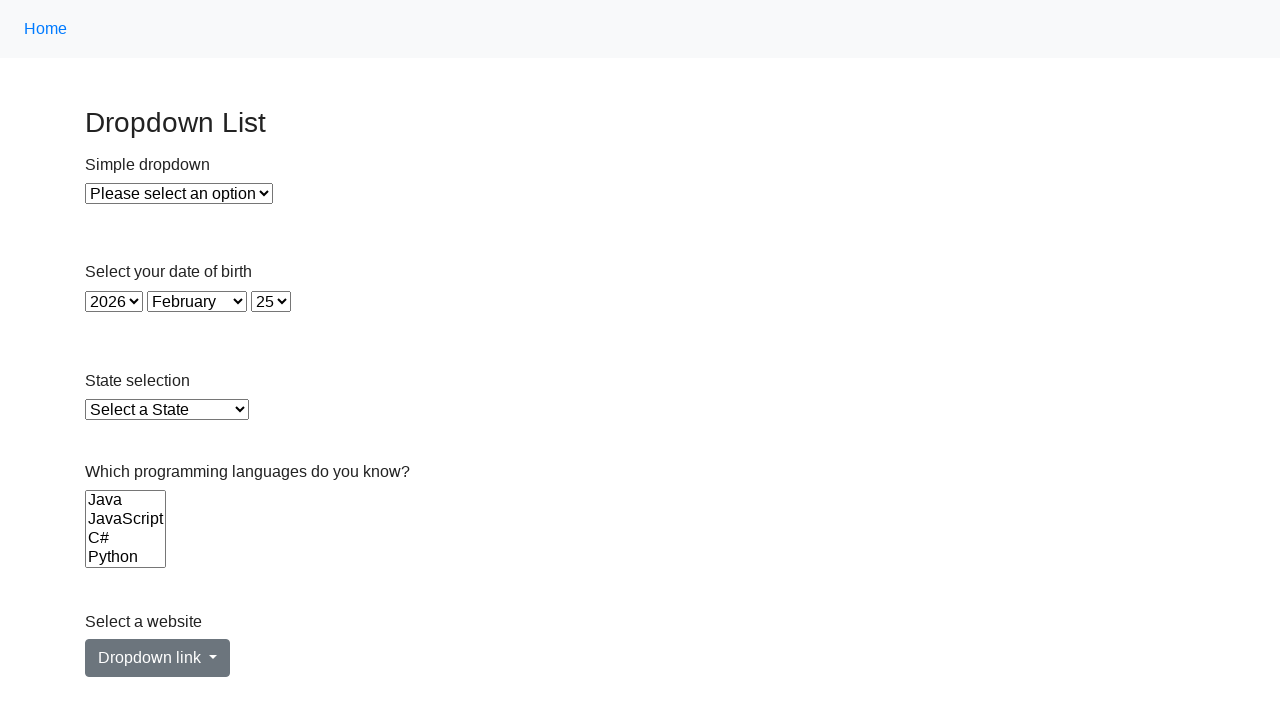